Tests all buttons in the top section by iterating through and clicking each button

Starting URL: http://formy-project.herokuapp.com

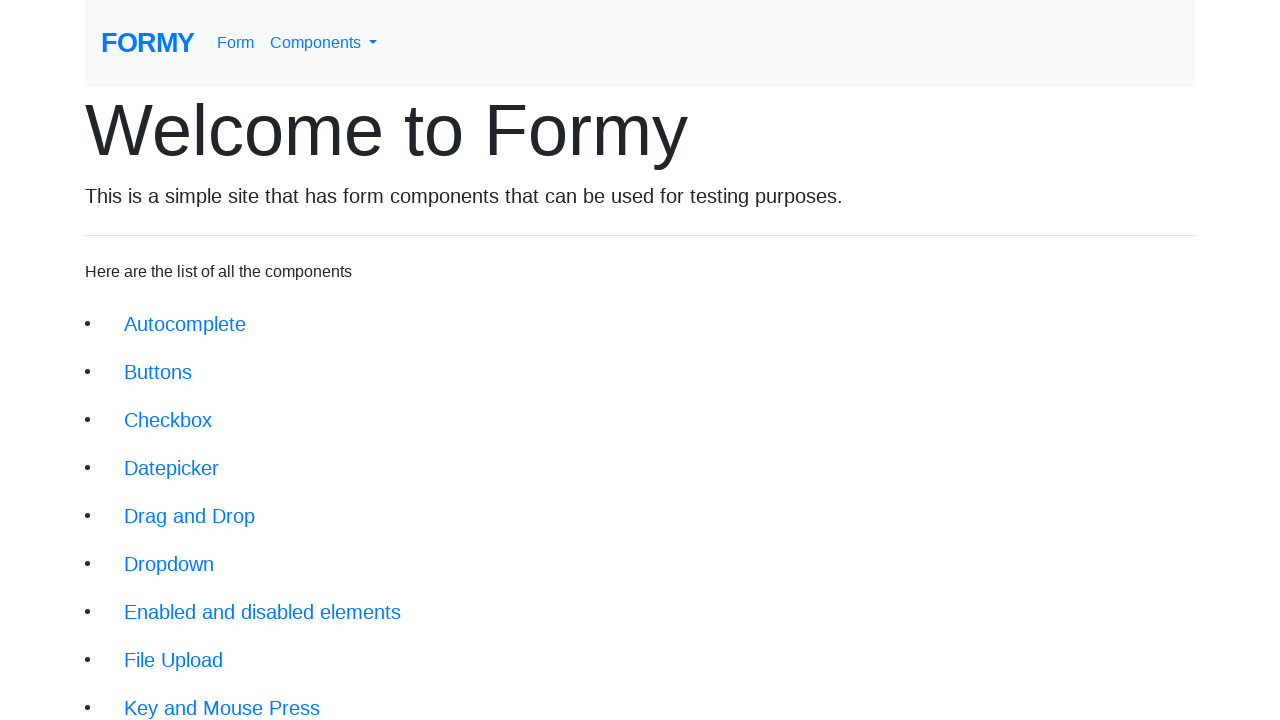

Clicked on the Buttons link to navigate to buttons page at (158, 372) on xpath=/html/body/div/div/li[2]/a
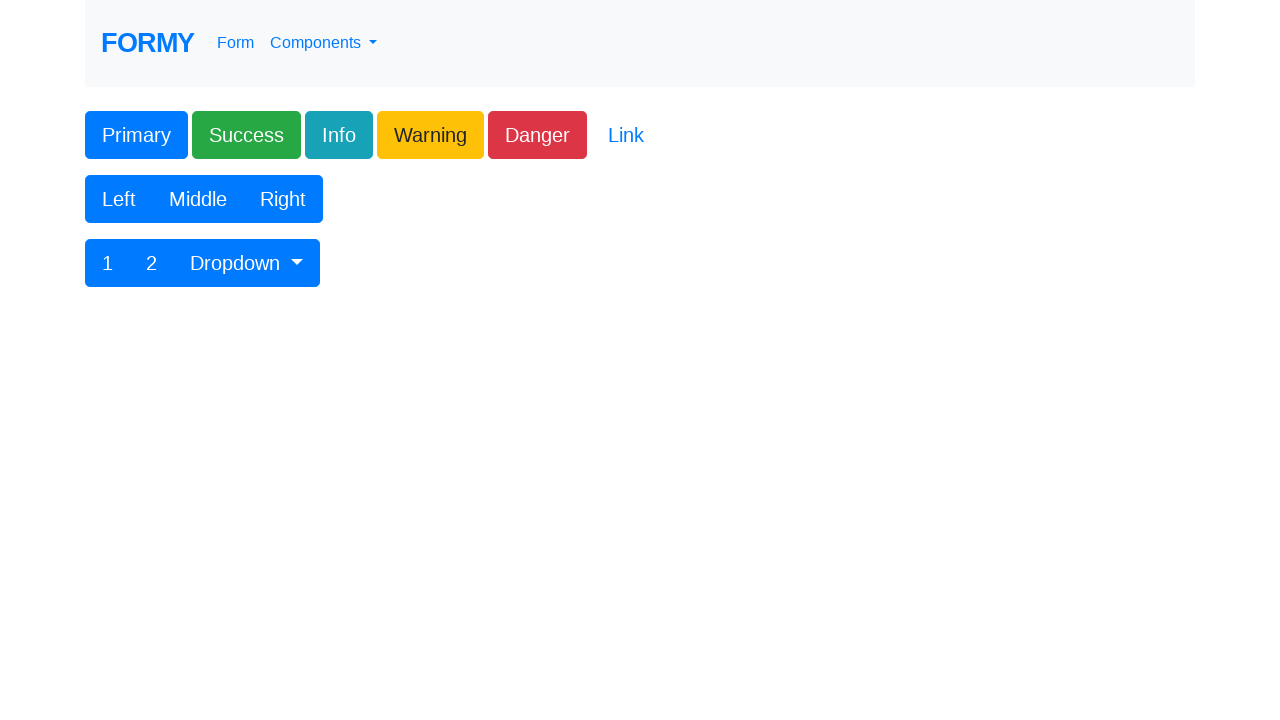

Waited for top section buttons to load
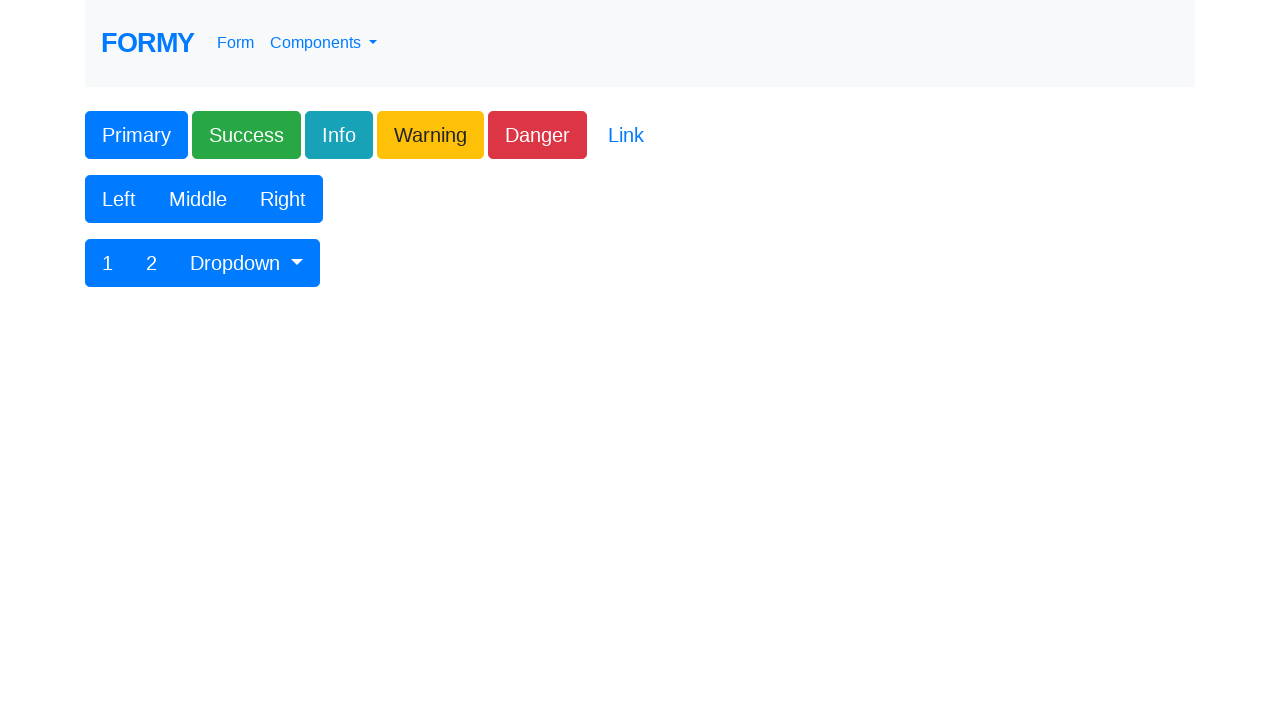

Clicked button 1 in the top section at (136, 135) on xpath=/html/body/div/form/div[1]/div/div/button >> nth=0
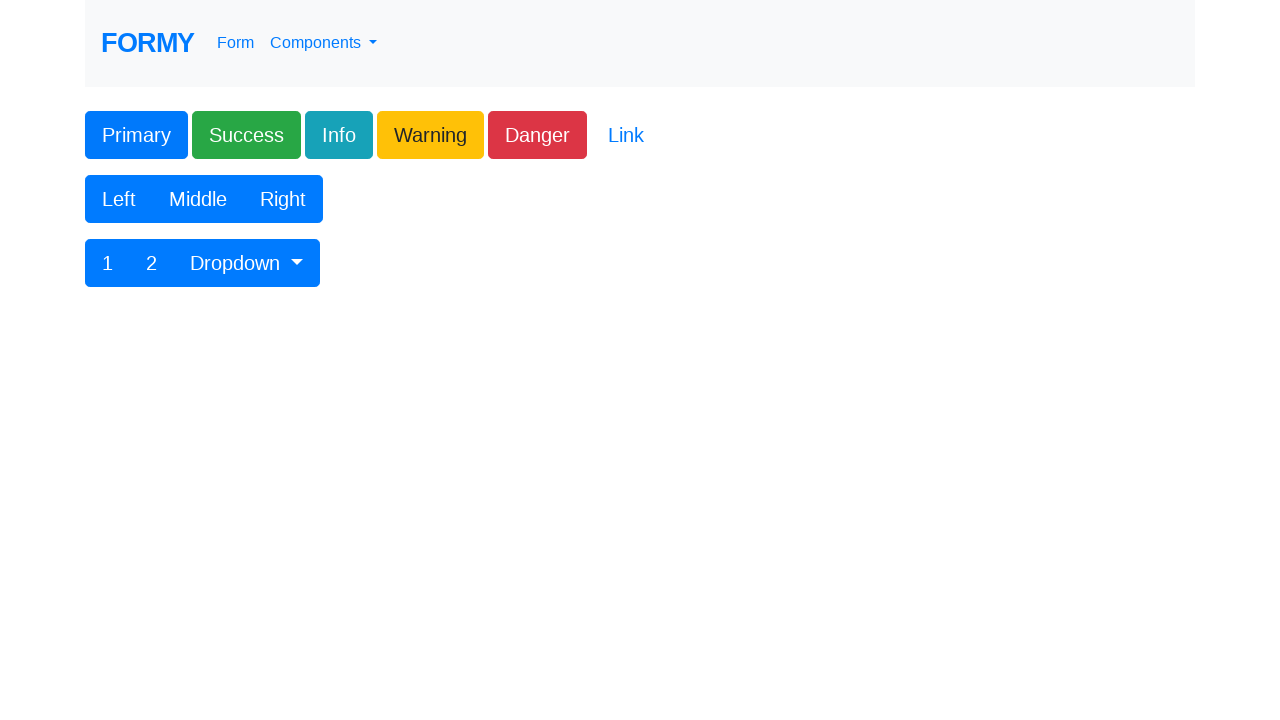

Clicked button 2 in the top section at (246, 135) on xpath=/html/body/div/form/div[1]/div/div/button >> nth=1
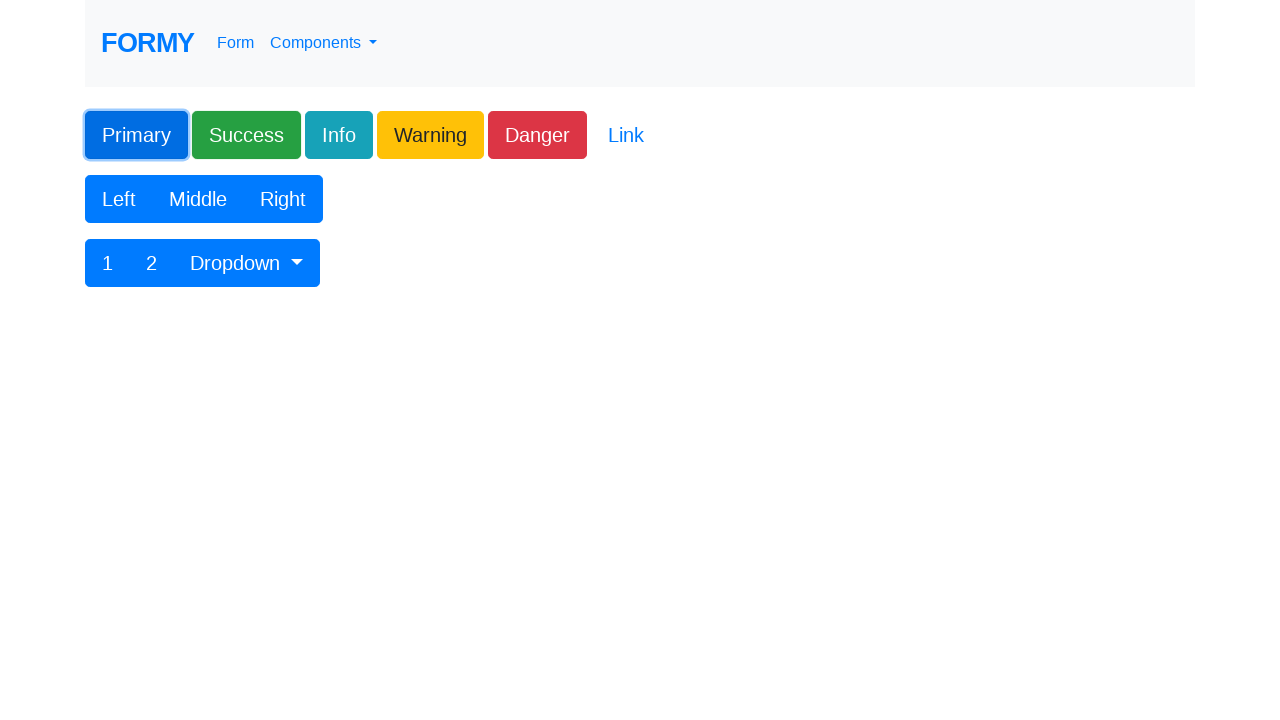

Clicked button 3 in the top section at (339, 135) on xpath=/html/body/div/form/div[1]/div/div/button >> nth=2
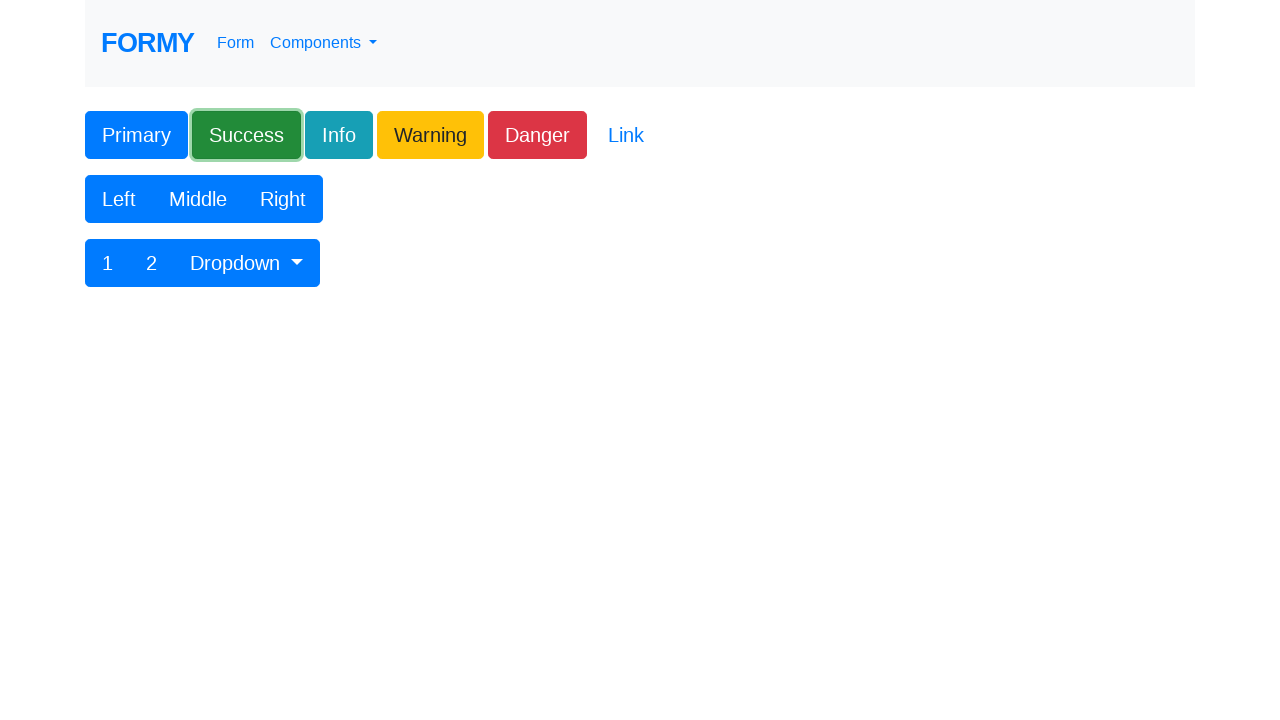

Clicked button 4 in the top section at (430, 135) on xpath=/html/body/div/form/div[1]/div/div/button >> nth=3
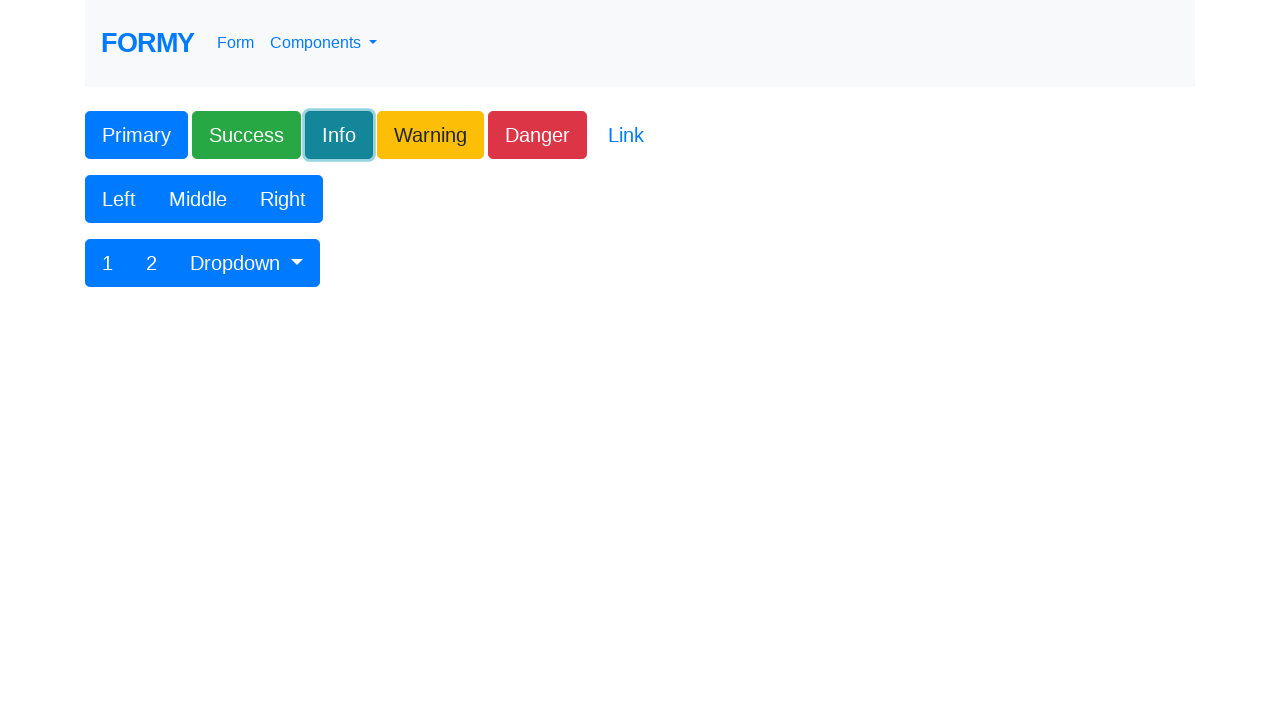

Clicked button 5 in the top section at (538, 135) on xpath=/html/body/div/form/div[1]/div/div/button >> nth=4
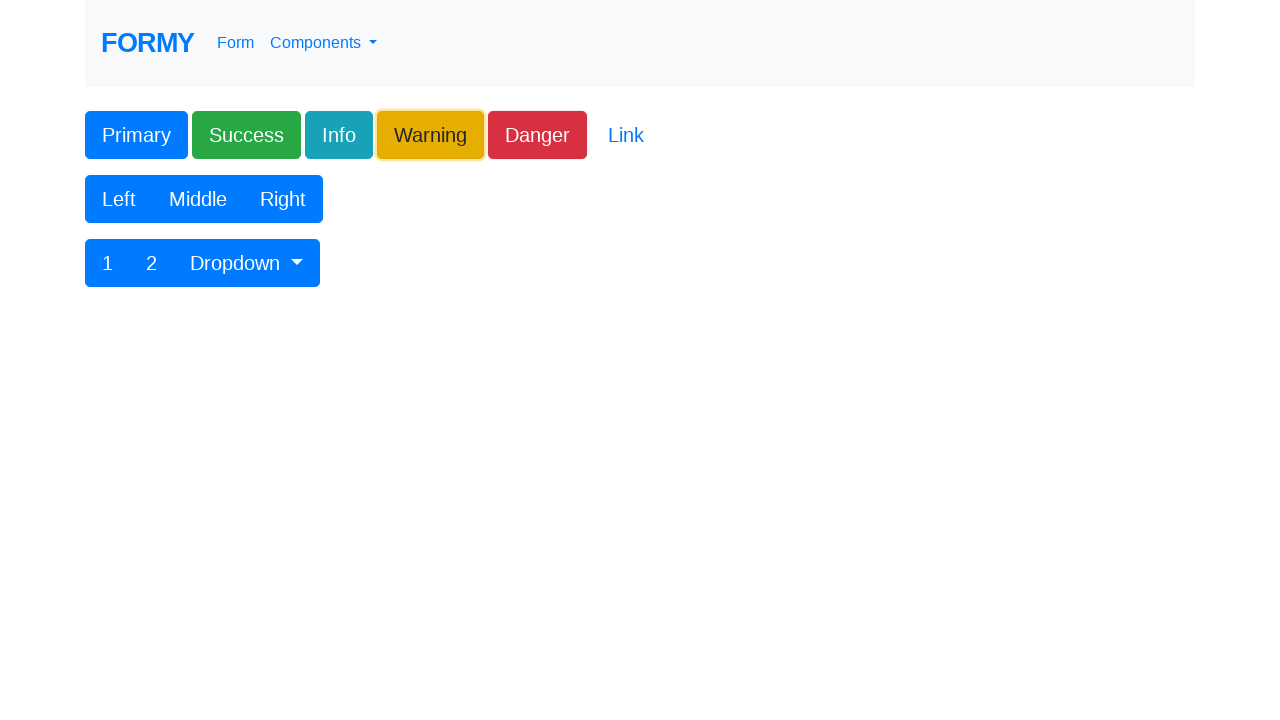

Clicked button 6 in the top section at (626, 135) on xpath=/html/body/div/form/div[1]/div/div/button >> nth=5
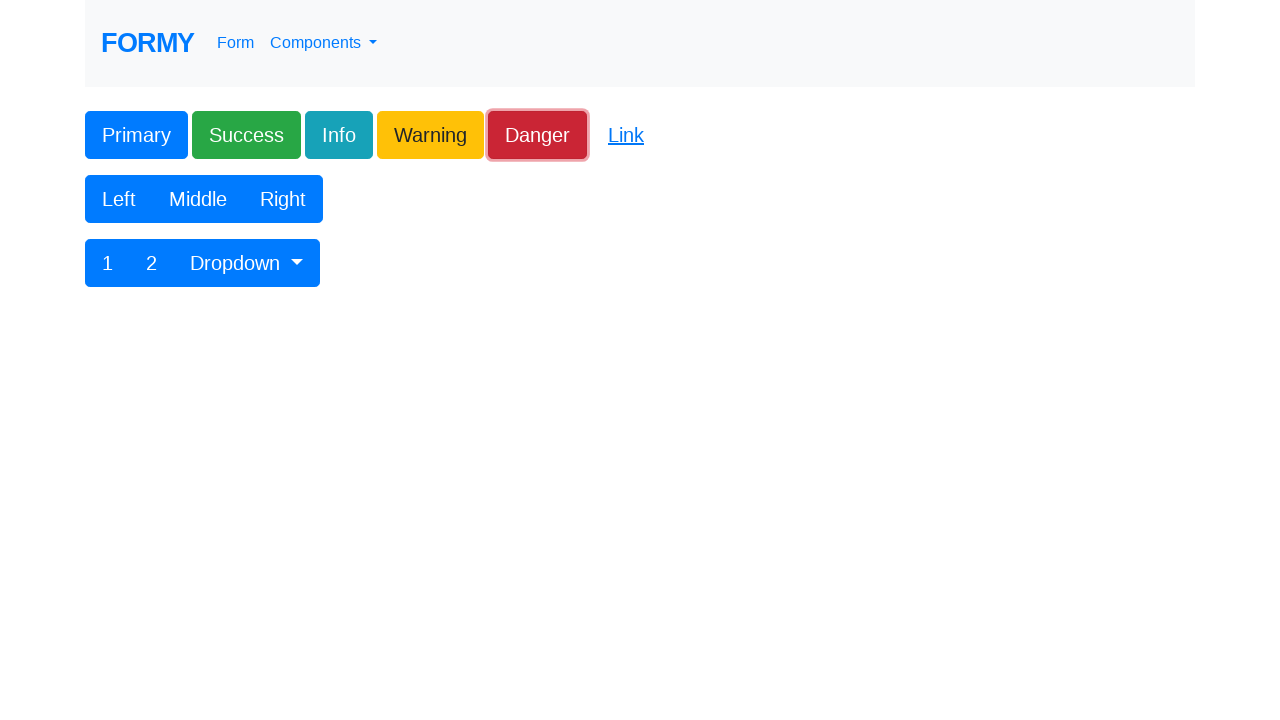

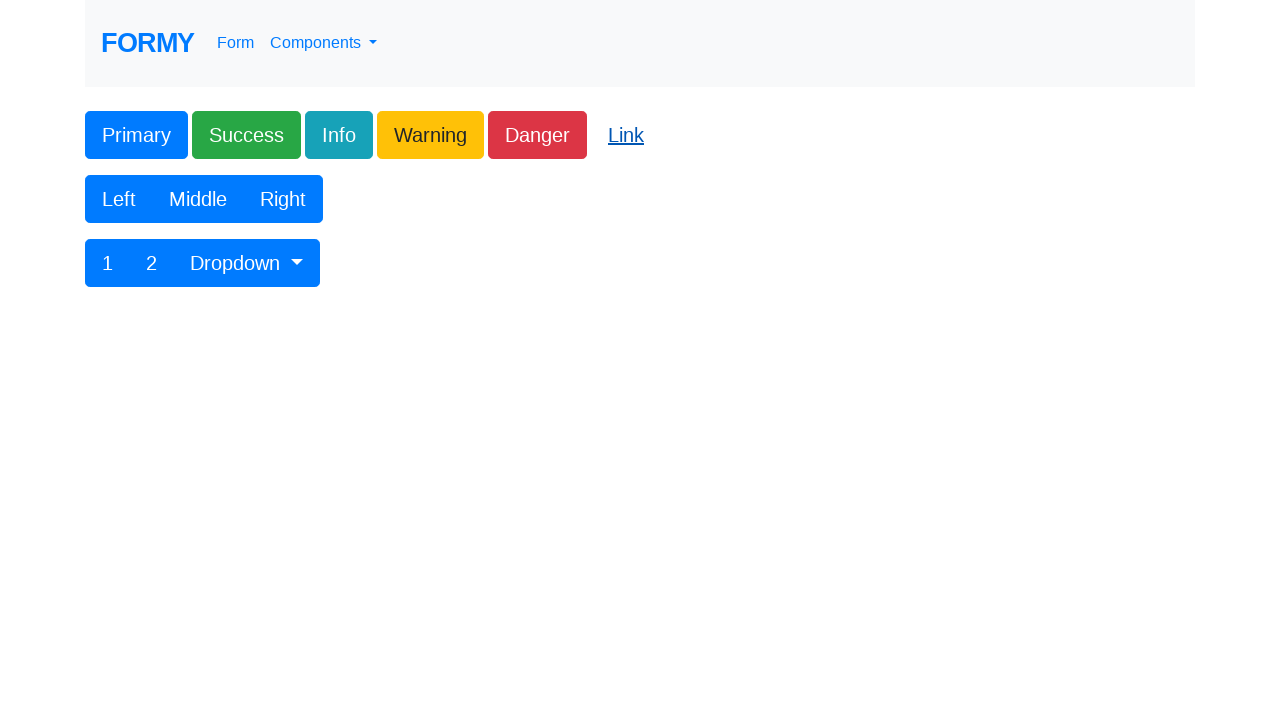